Simple test that navigates to the Grotech Minds website homepage and verifies the page loads successfully.

Starting URL: https://grotechminds.com/

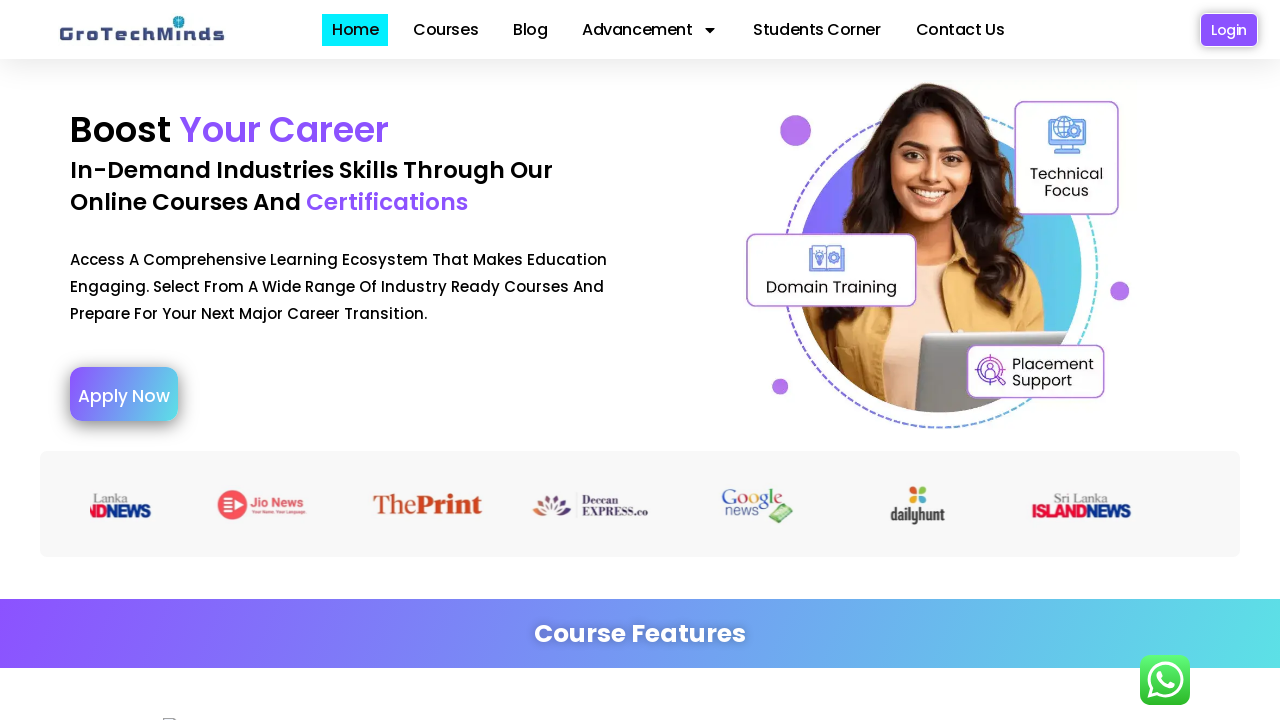

Waited for page DOM content to load
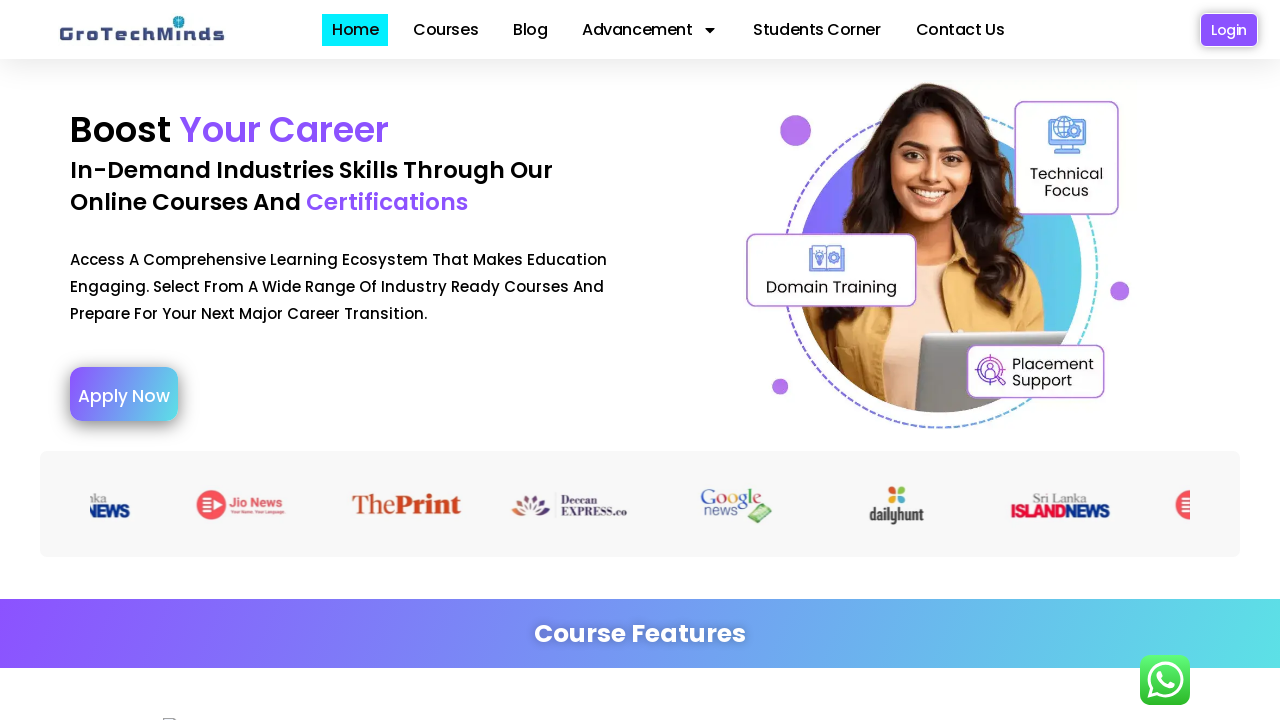

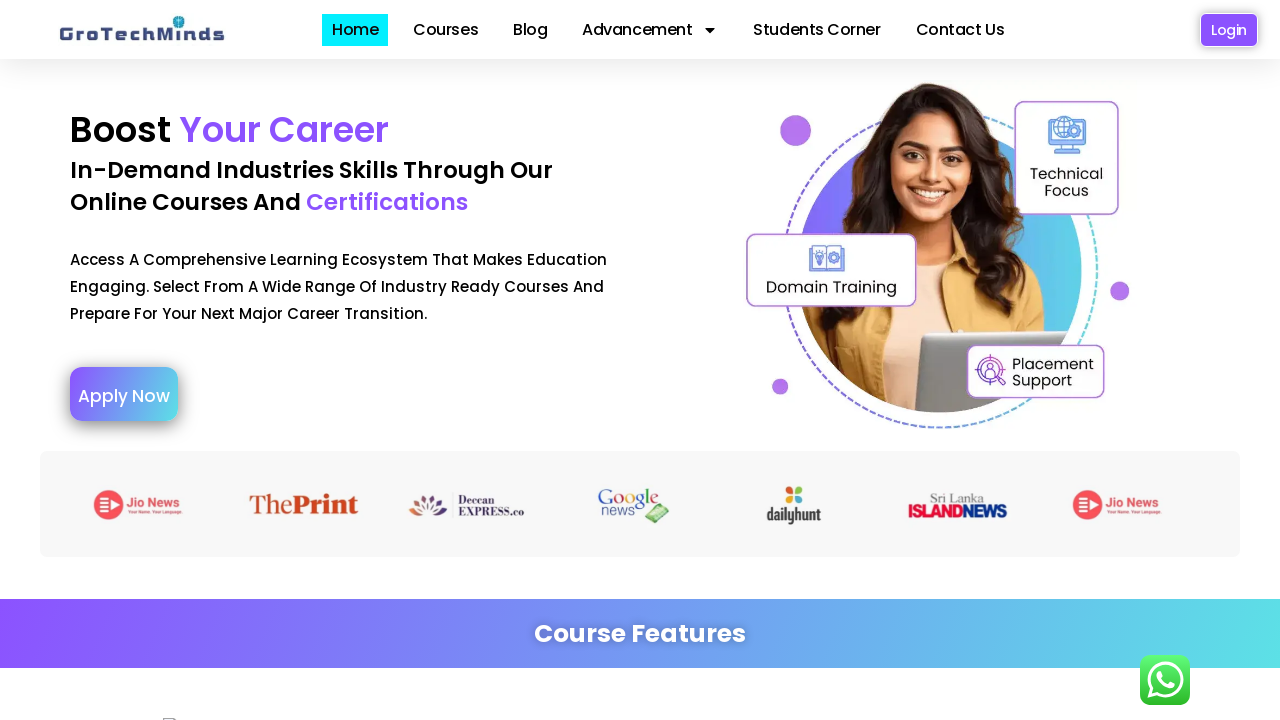